Tests confirmation dialog handling by clicking a confirm button, accepting the dialog, and verifying the result message

Starting URL: https://testautomationpractice.blogspot.com/

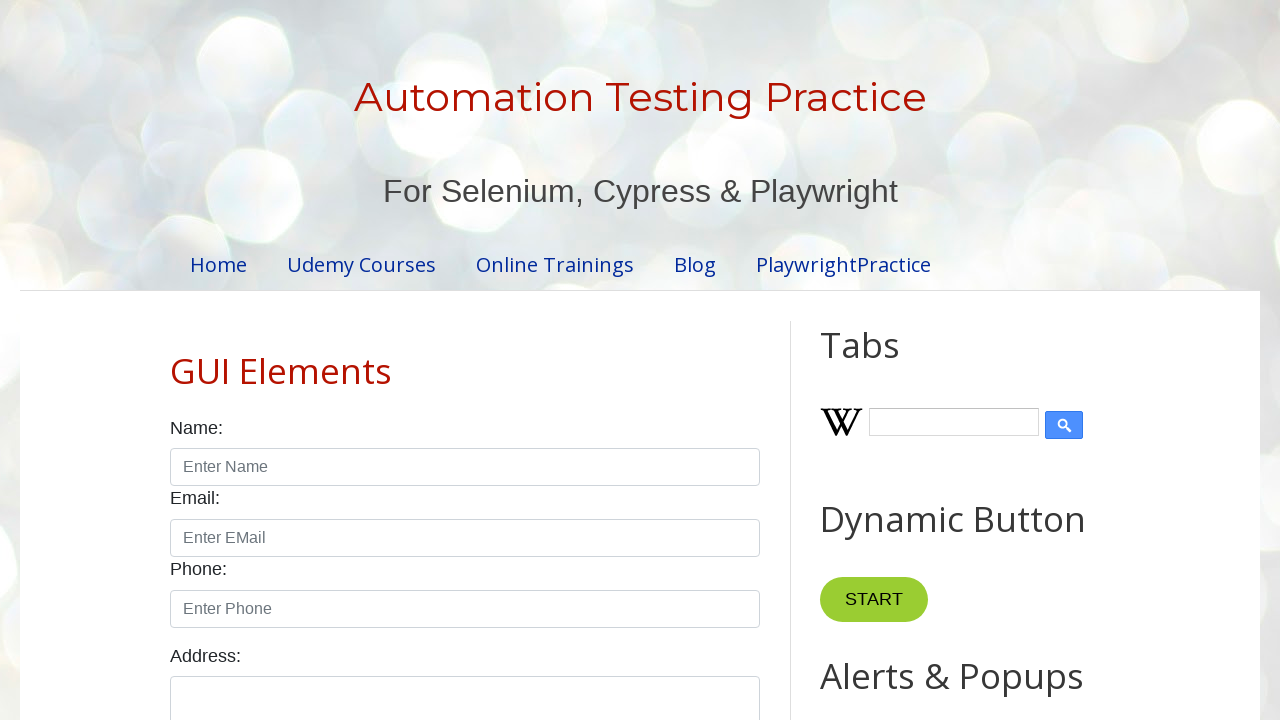

Set up dialog handler to accept confirmation dialogs
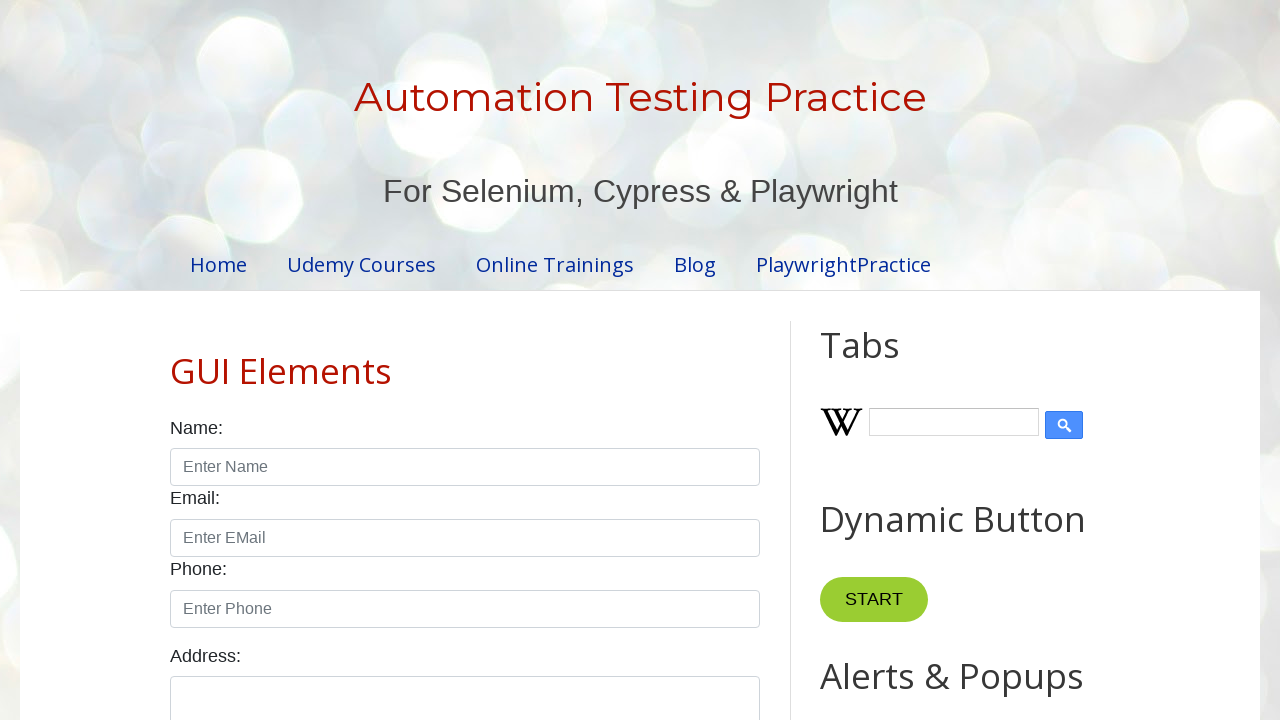

Clicked the confirm button to trigger confirmation dialog at (912, 360) on button#confirmBtn
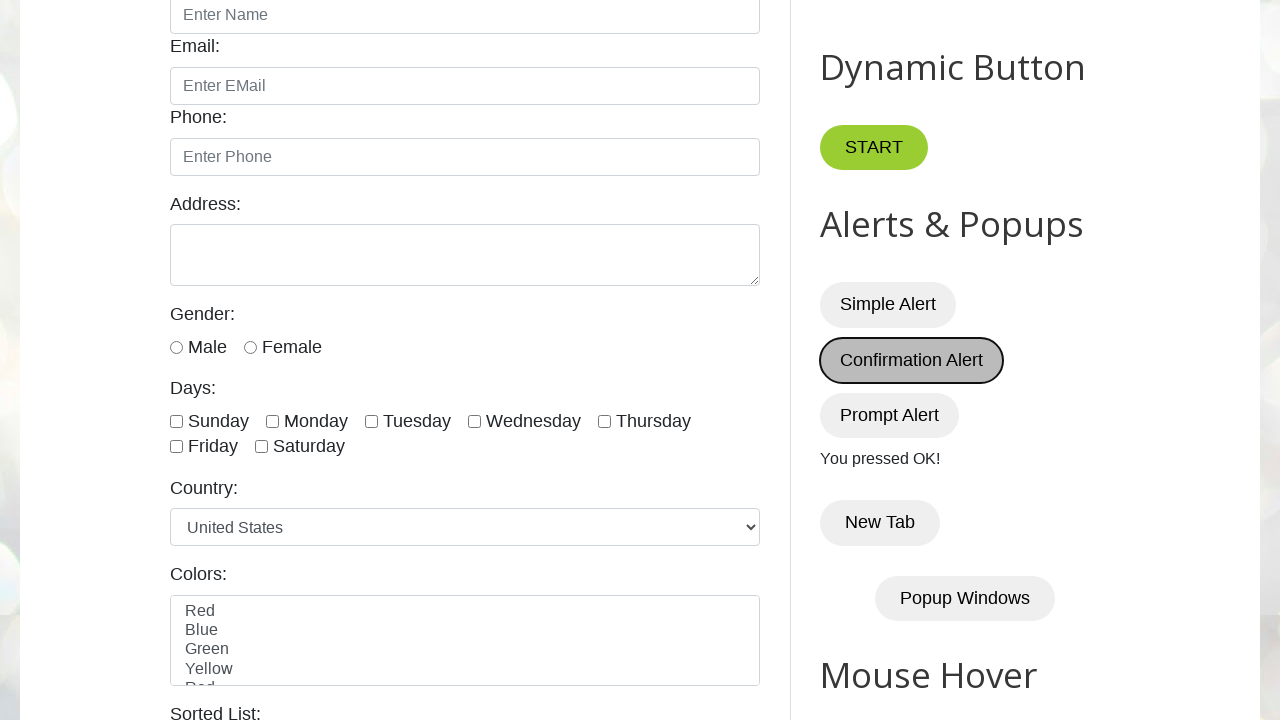

Waited for result message element to appear
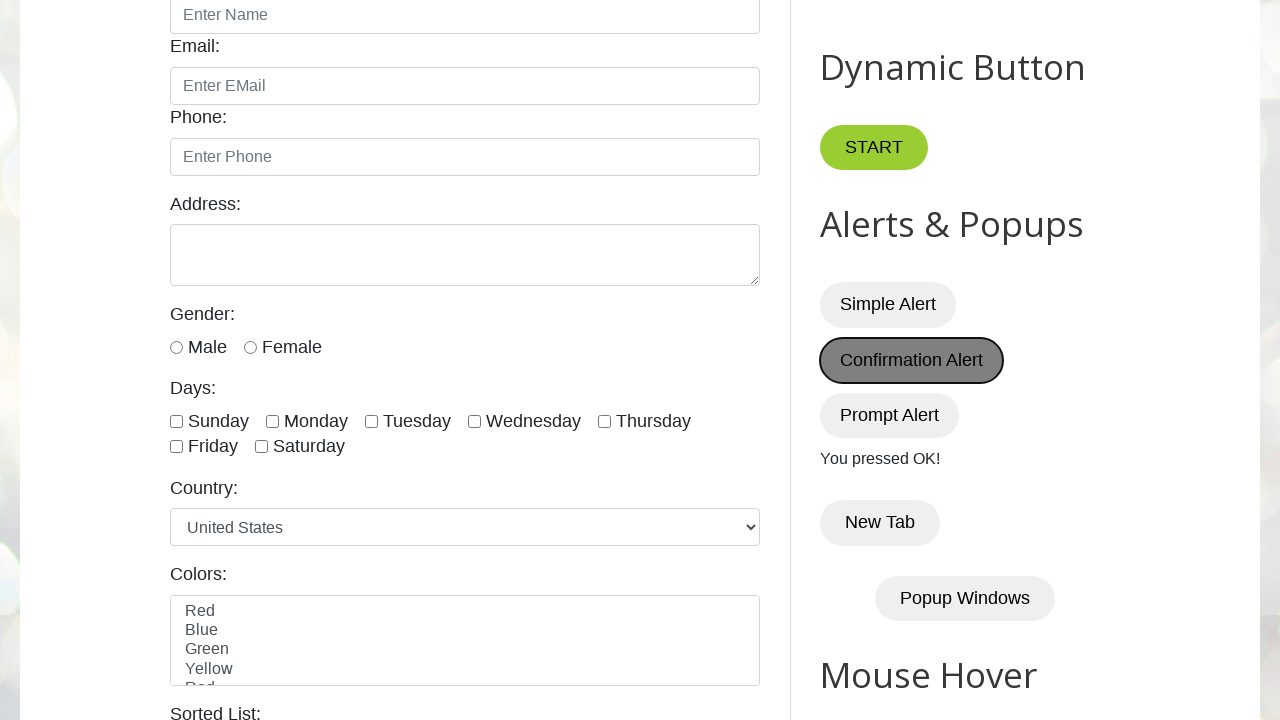

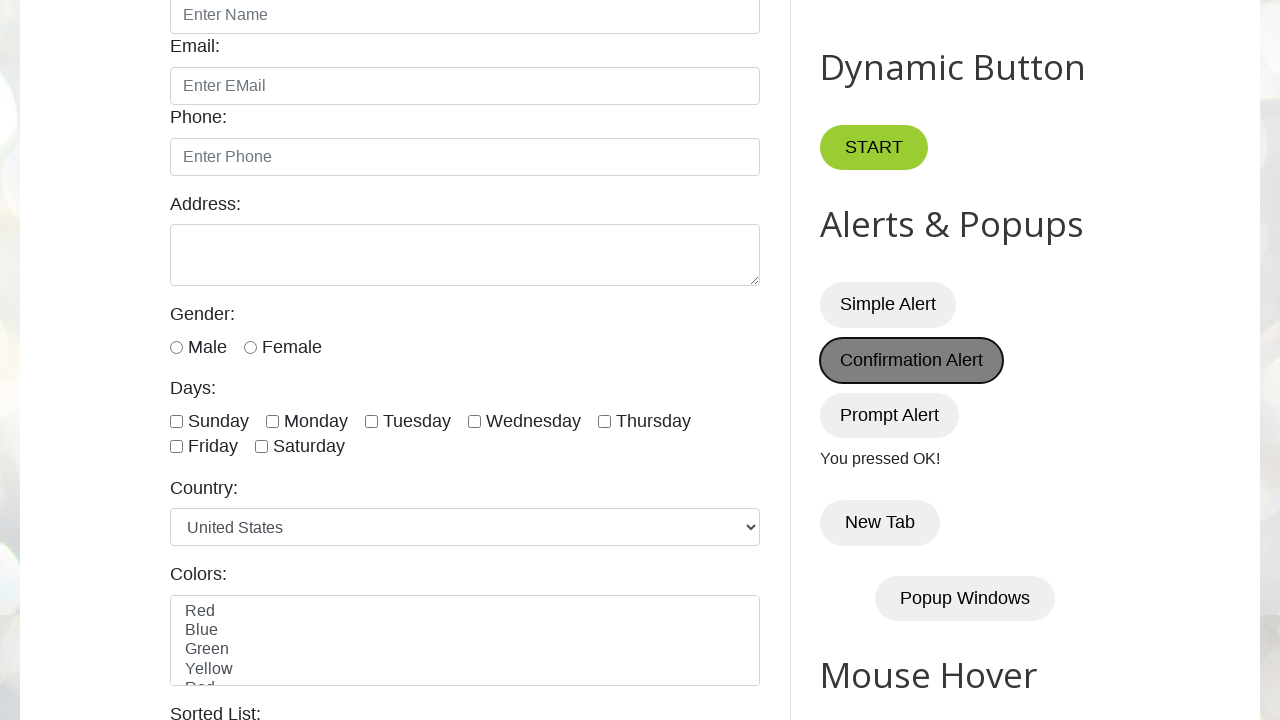